Navigates to Flashscore's Euroleague basketball page and waits for the sports content to load

Starting URL: https://www.flashscore.com/basketball/europe/euroleague/

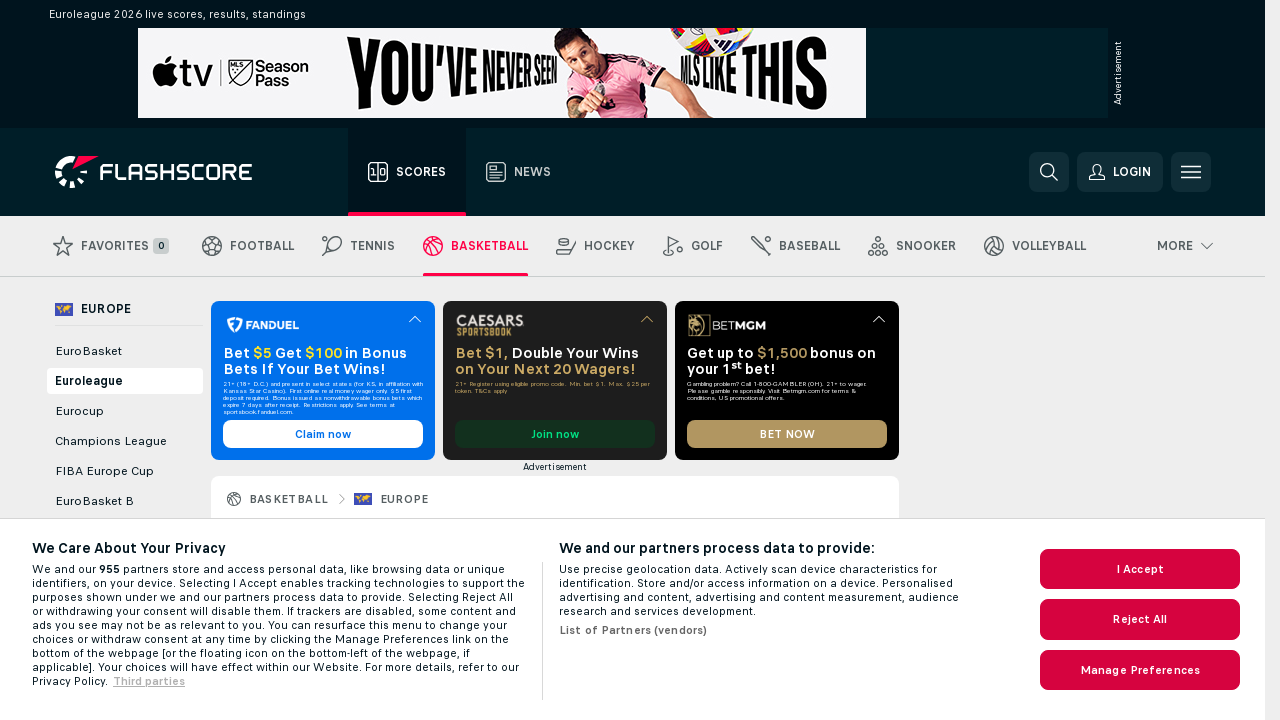

Navigated to Flashscore Euroleague basketball page
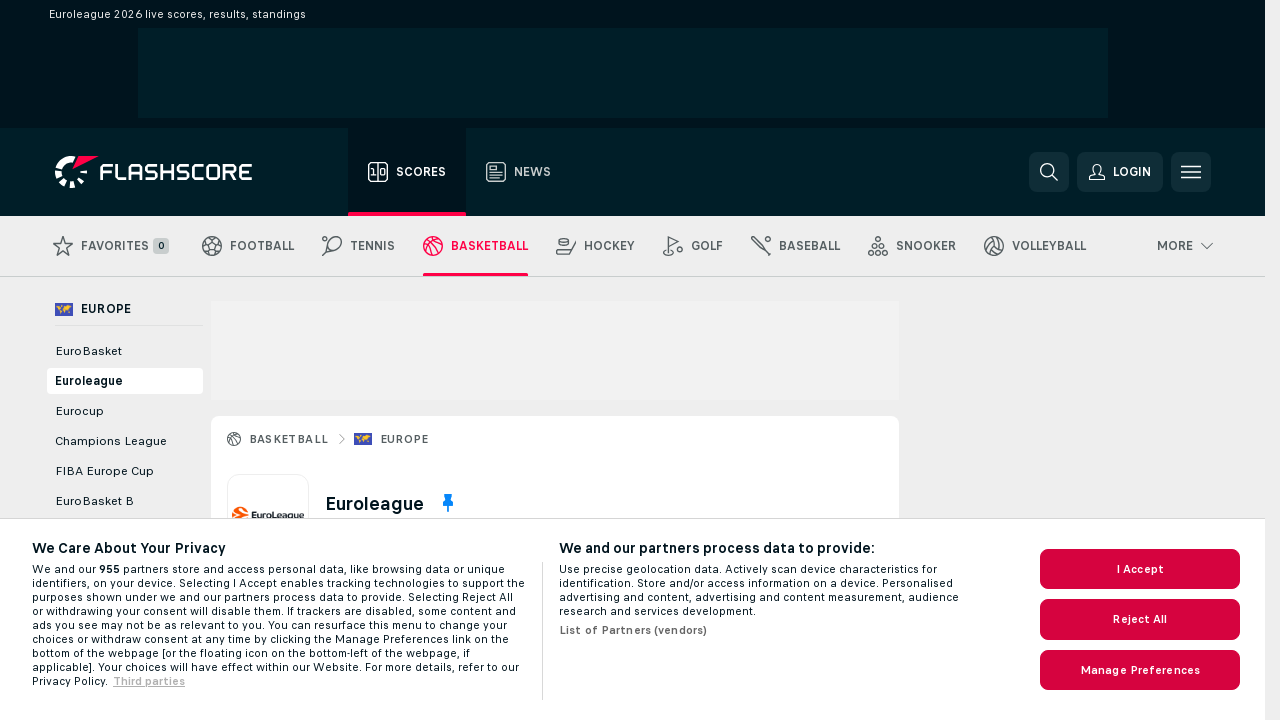

Sports content loaded - sportName element appeared
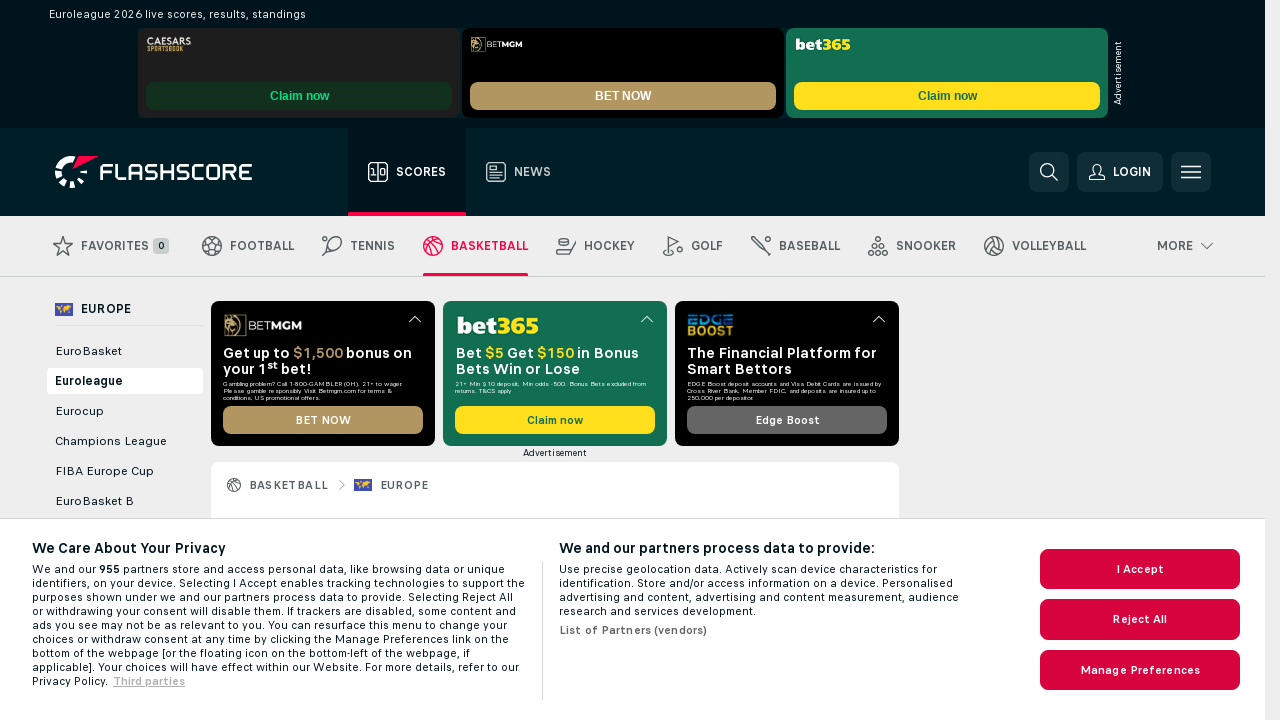

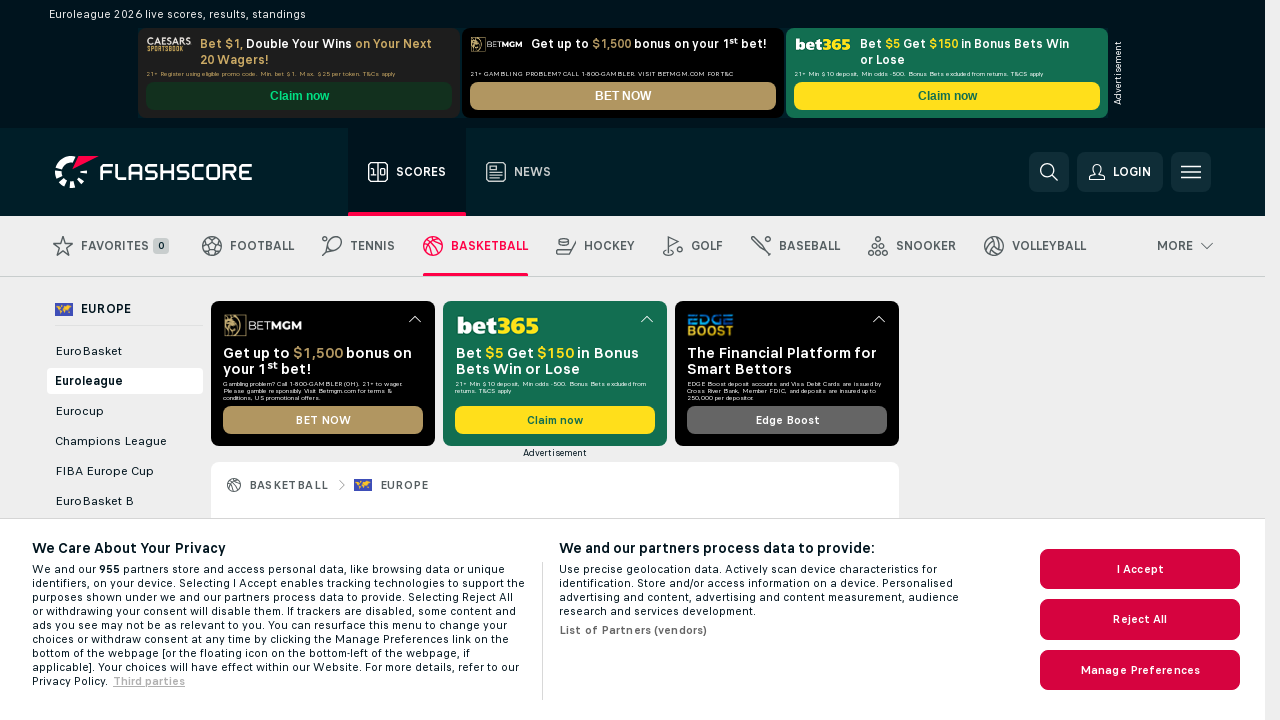